Tests basic navigation and UI interactions on demoblaze e-commerce demo site, including opening/closing the login modal, clicking on category and product links, navigating back, and reloading the page.

Starting URL: https://www.demoblaze.com/

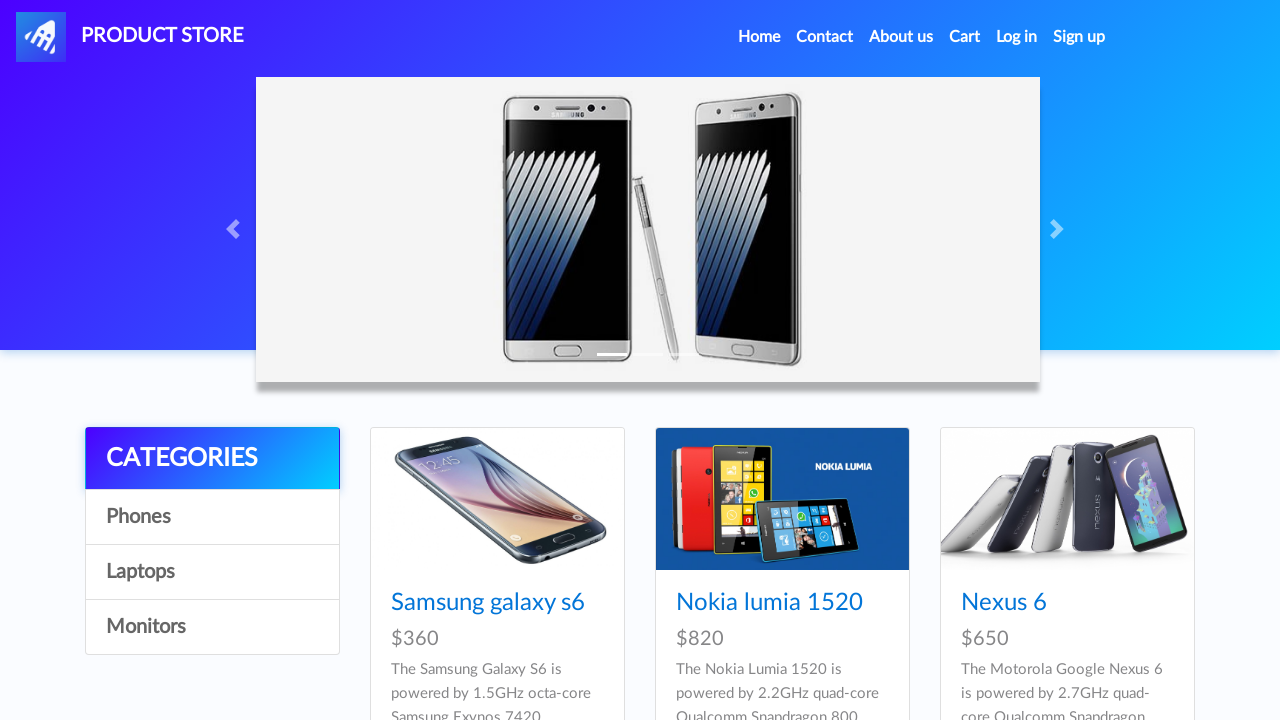

Clicked 'Log in' link to open login modal at (1017, 37) on internal:role=link[name="Log in"i]
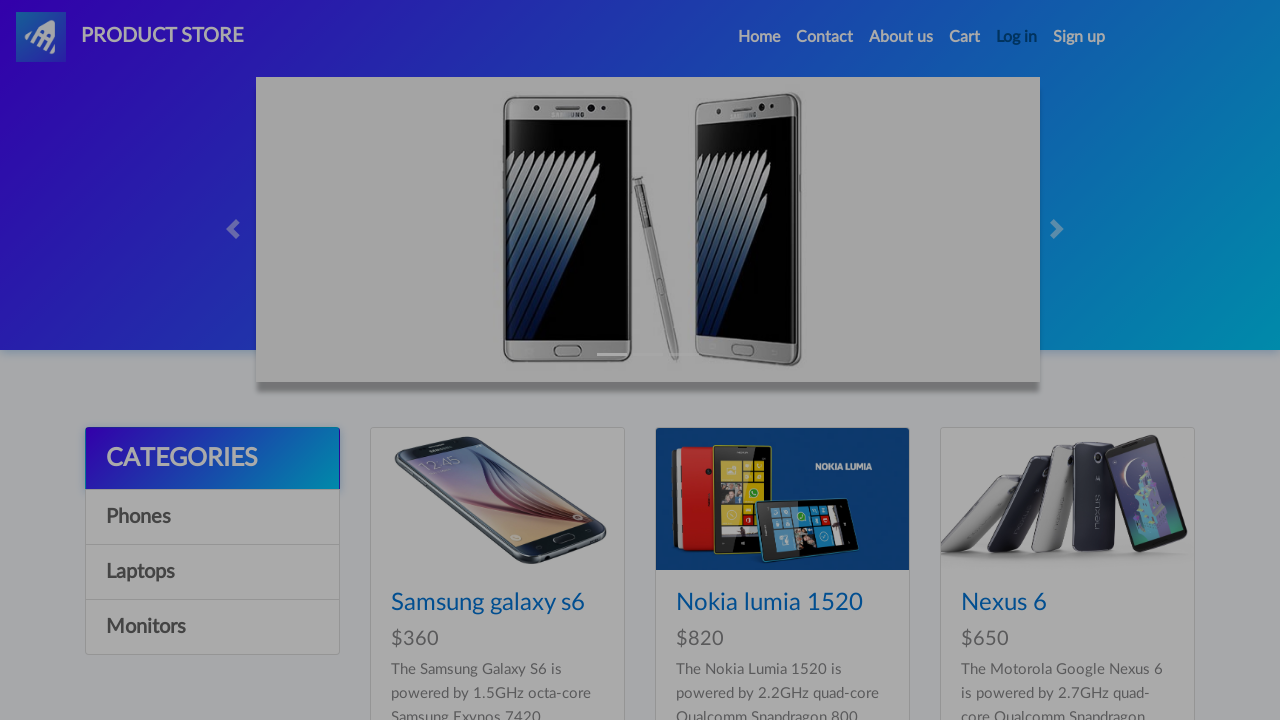

Closed login modal without logging in at (750, 393) on internal:label="Log in"i >> internal:text="Close"i
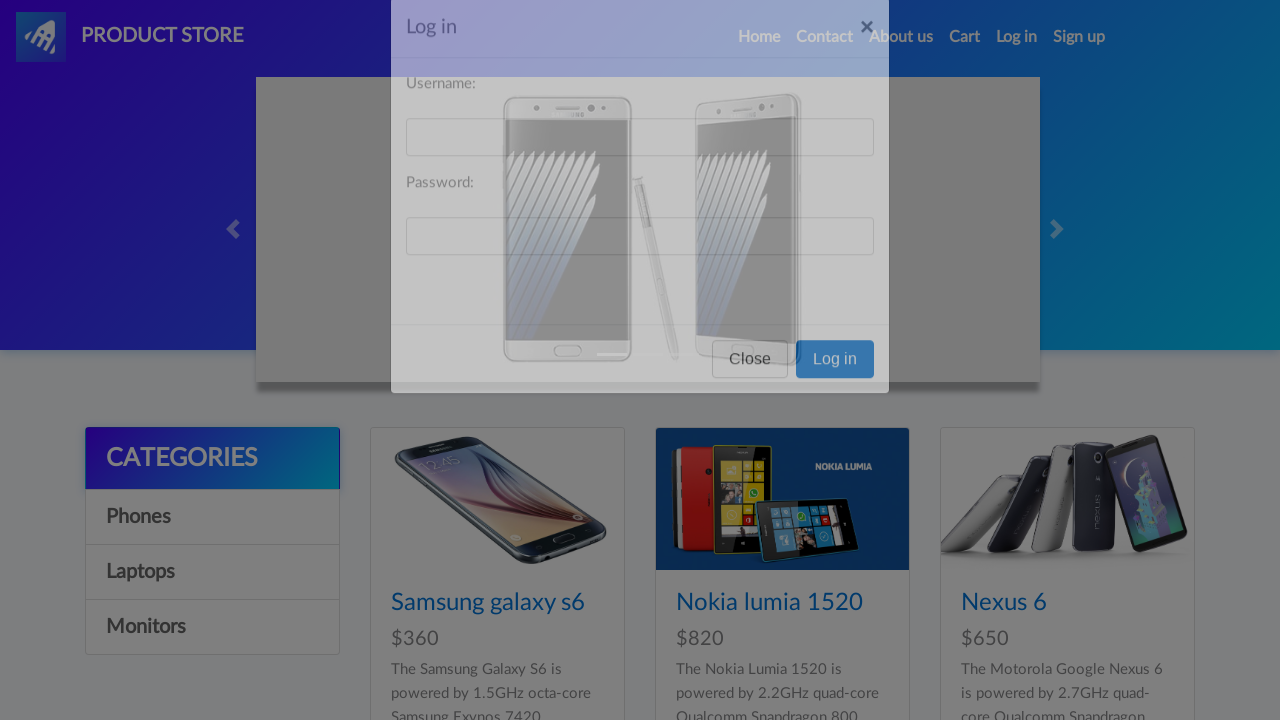

Clicked on 'Phones' category at (212, 517) on internal:role=link[name="Phones"i]
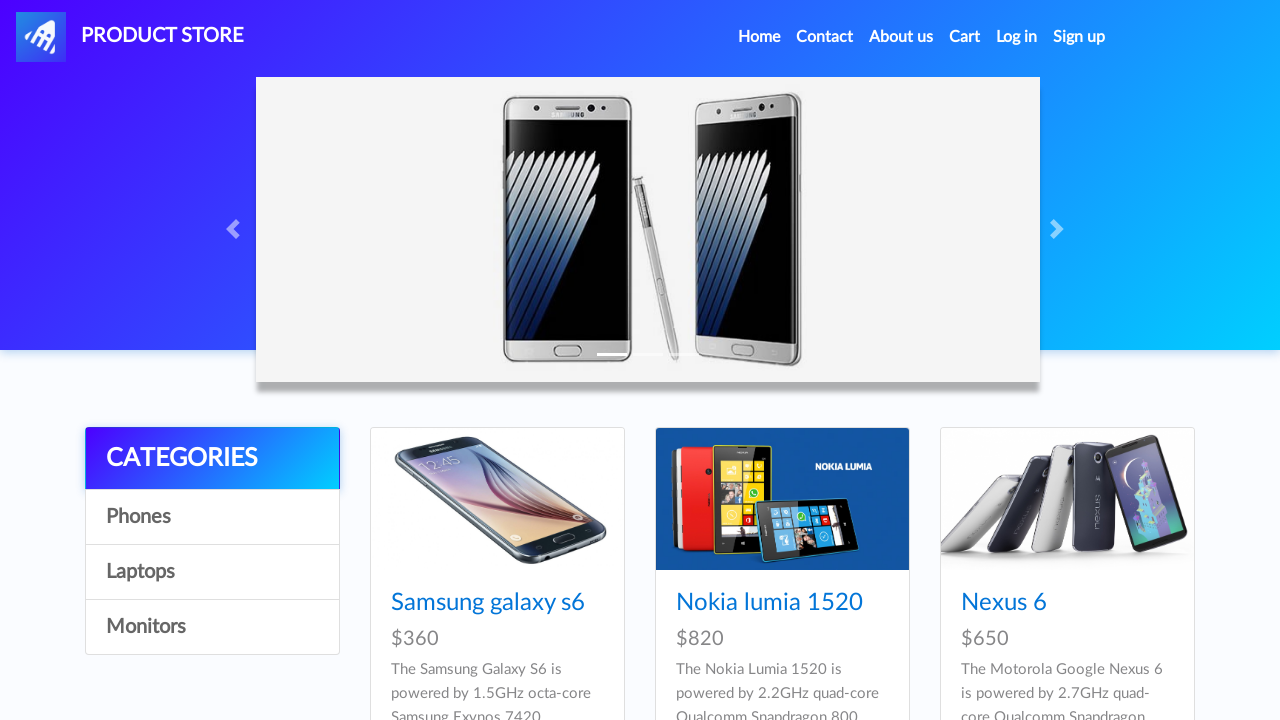

Clicked on the first product card at (497, 499) on .card > a >> nth=0
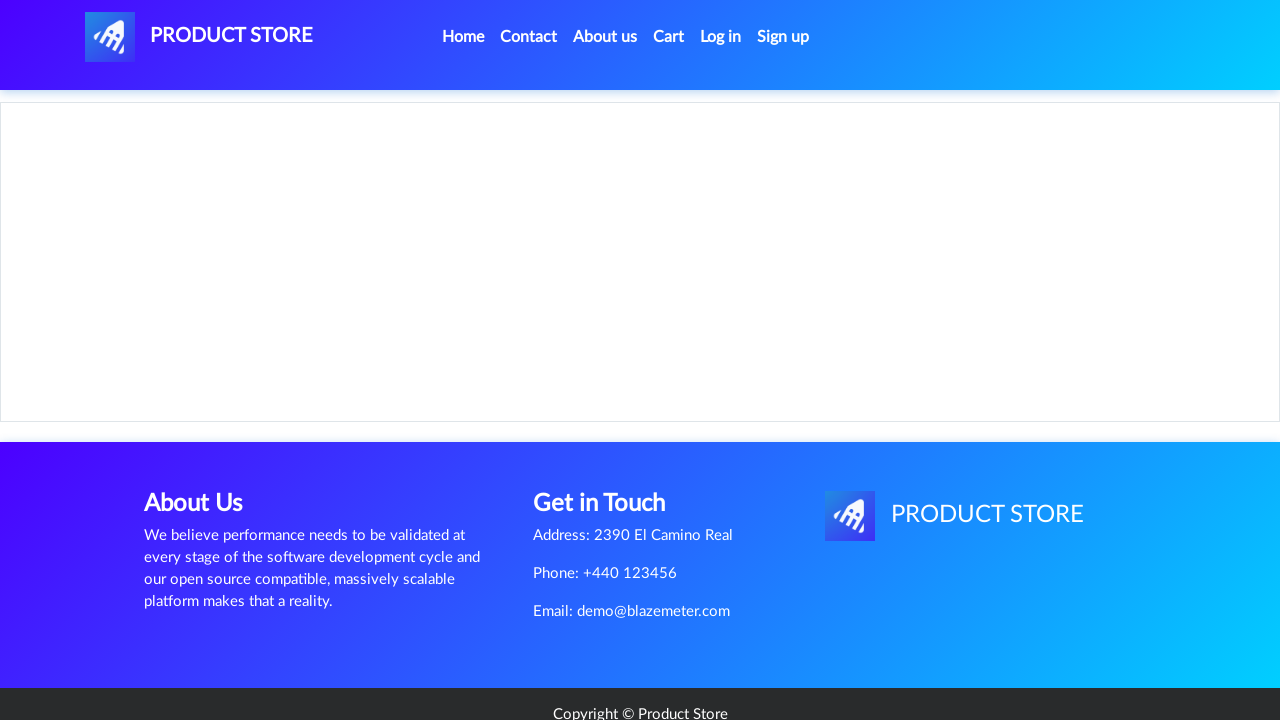

Navigated back to previous page
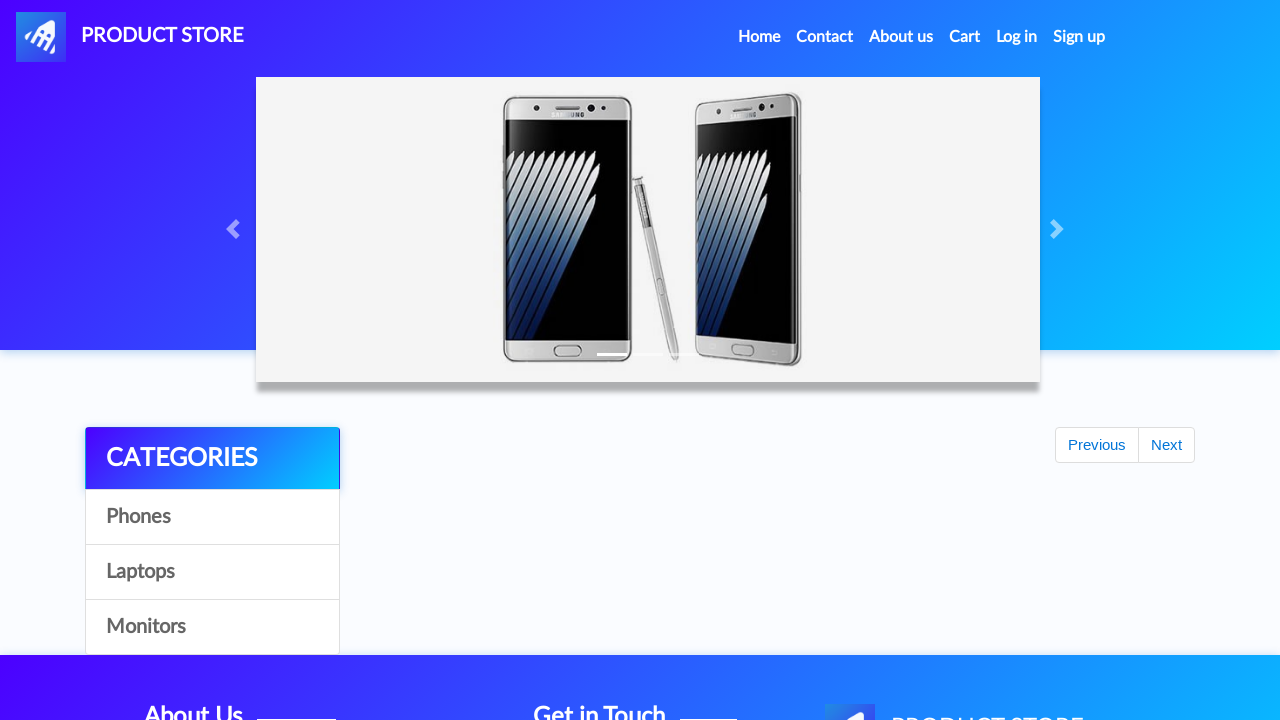

Reloaded the page
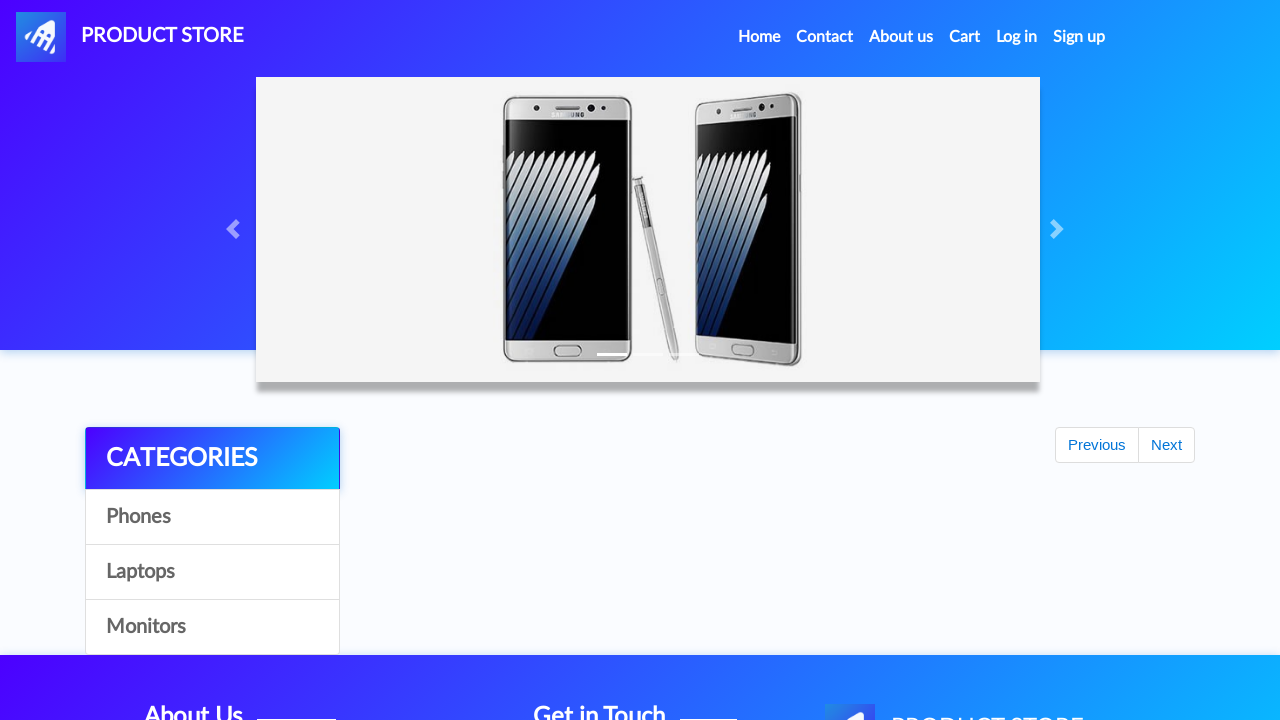

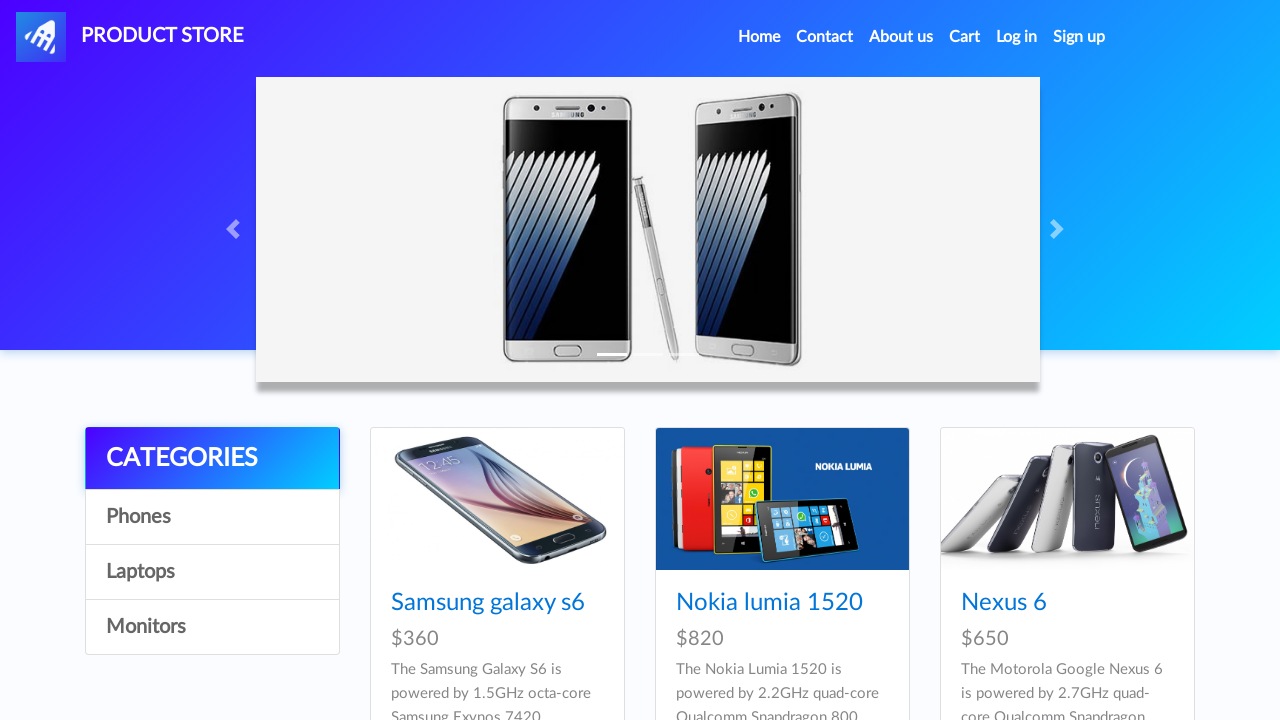